Navigates to a flights booking page and waits for it to load (original script takes a screenshot, rewritten to just verify page loads)

Starting URL: https://www.marinersforex.com/Flights-Booking

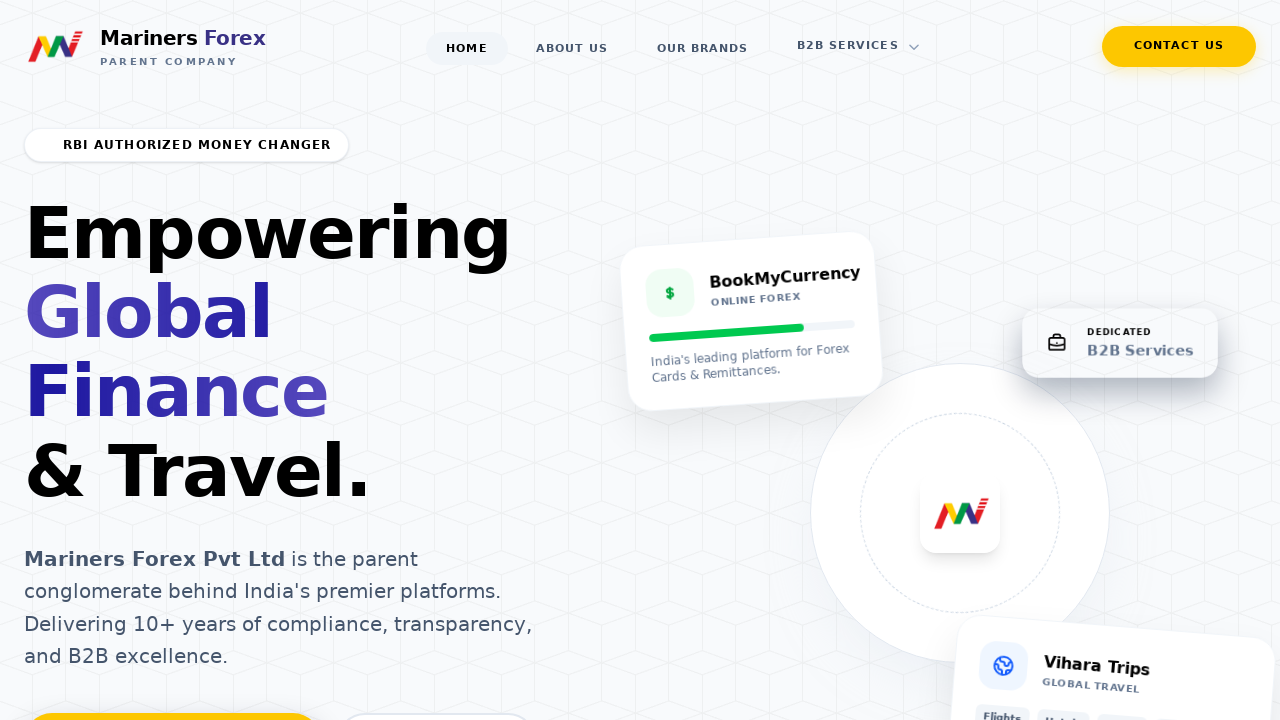

Navigated to flights booking page
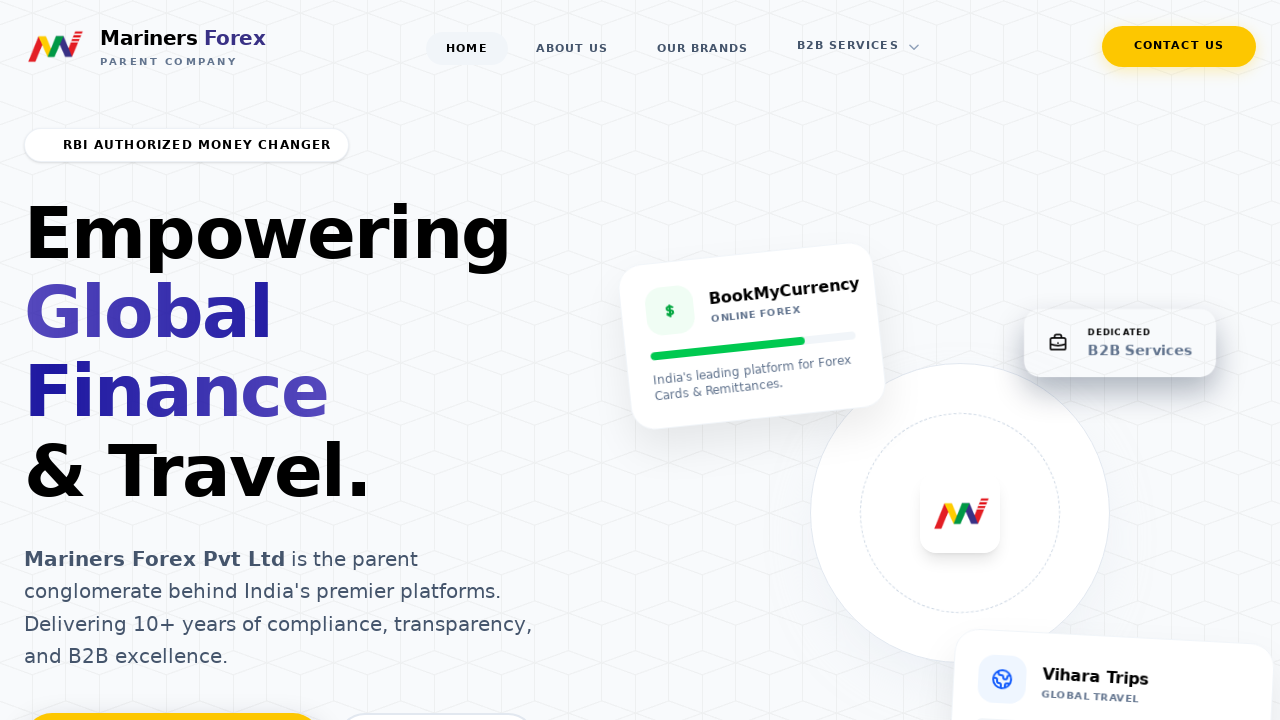

Waited for page to fully load (networkidle state reached)
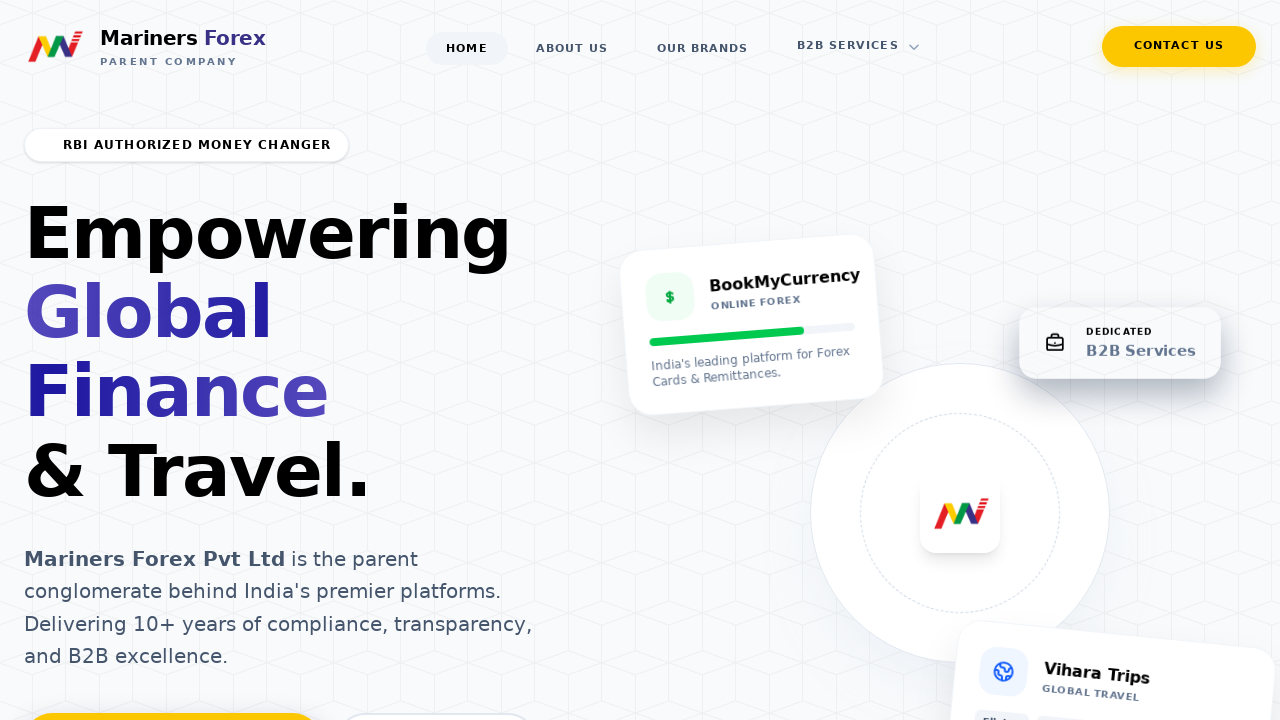

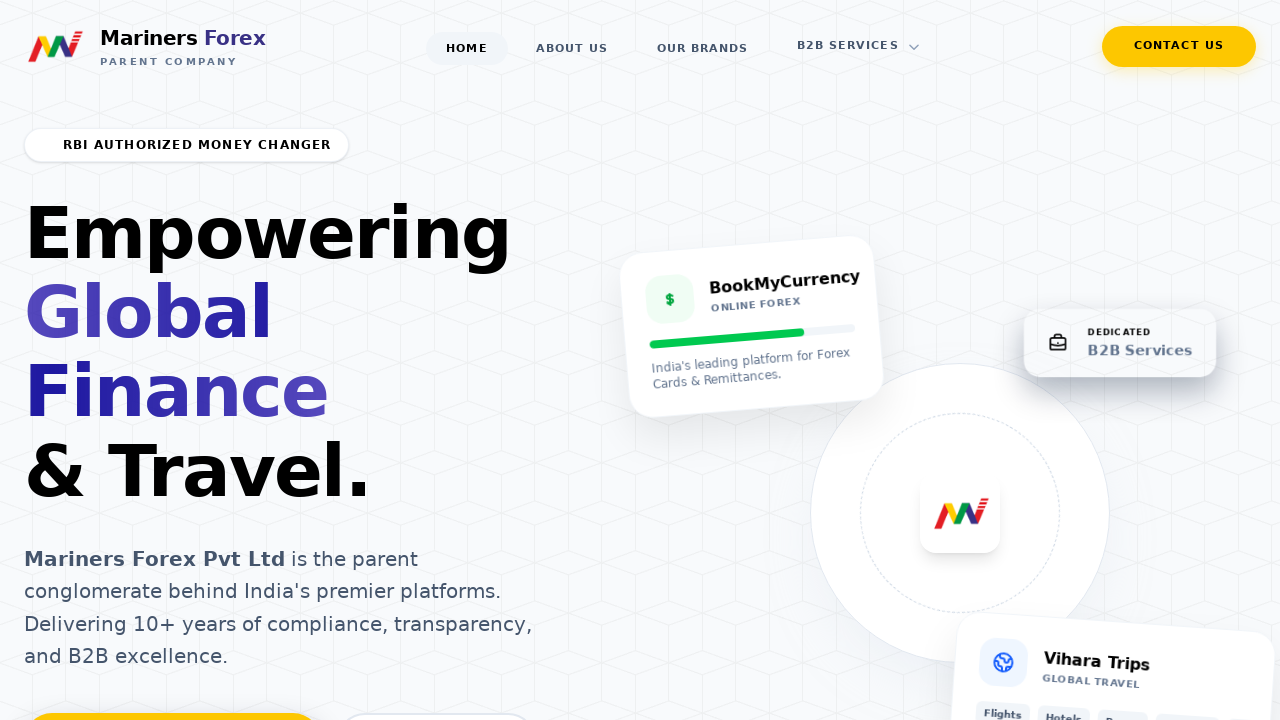